Tests browser window/tab handling by clicking a button that opens a new tab, then switches between window handles and verifies the titles of each window.

Starting URL: http://demo.automationtesting.in/Windows.html

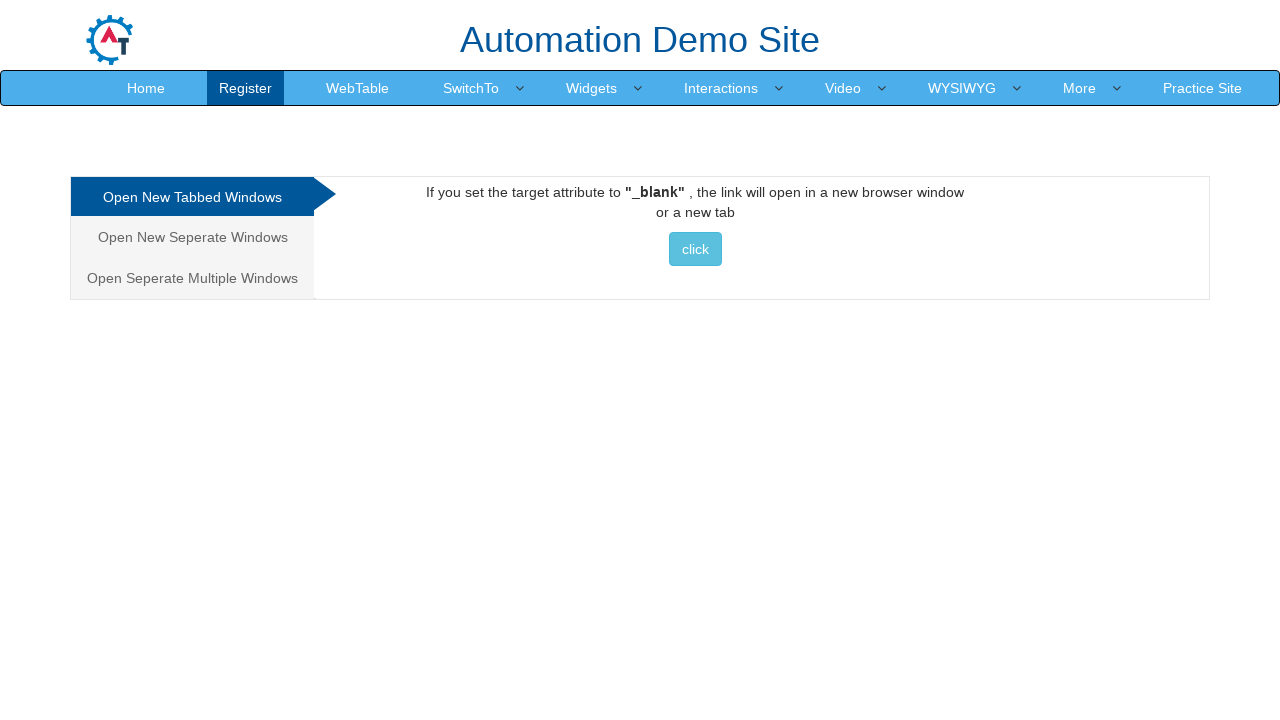

Clicked button to open a new tab in Tabbed section at (695, 249) on xpath=//*[@id='Tabbed']/a/button
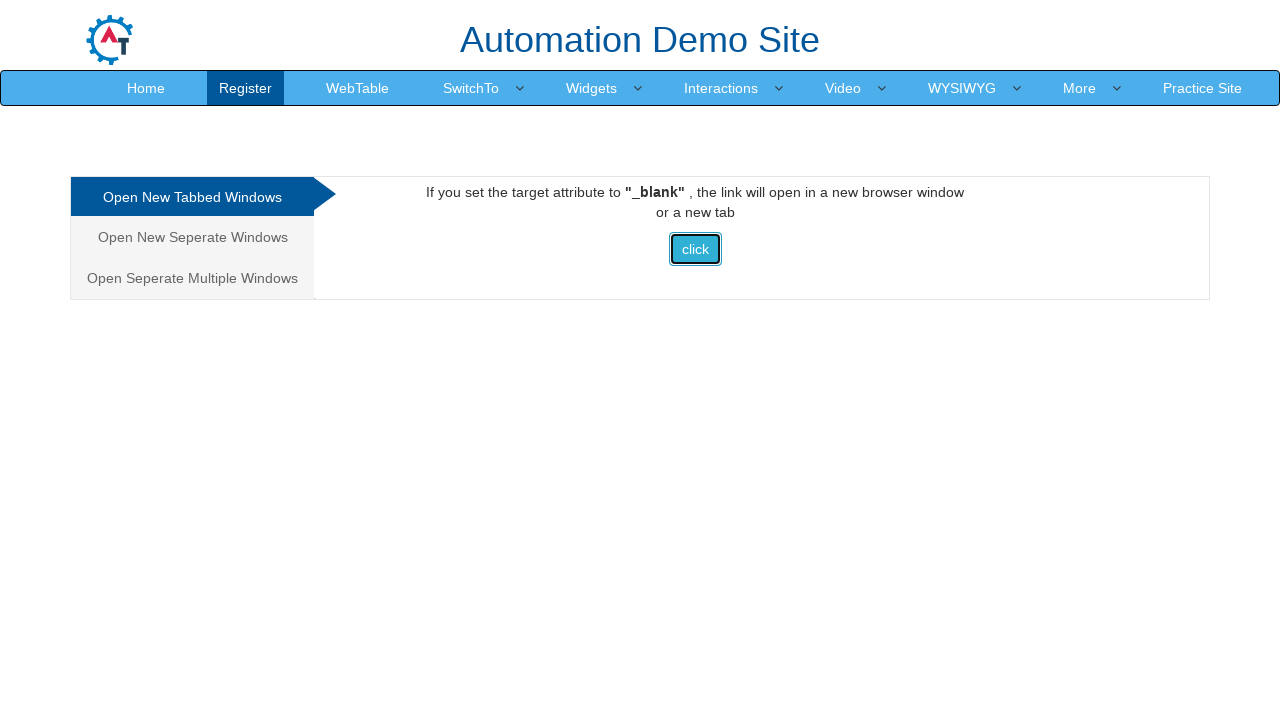

Waited 1000ms for new tab to open
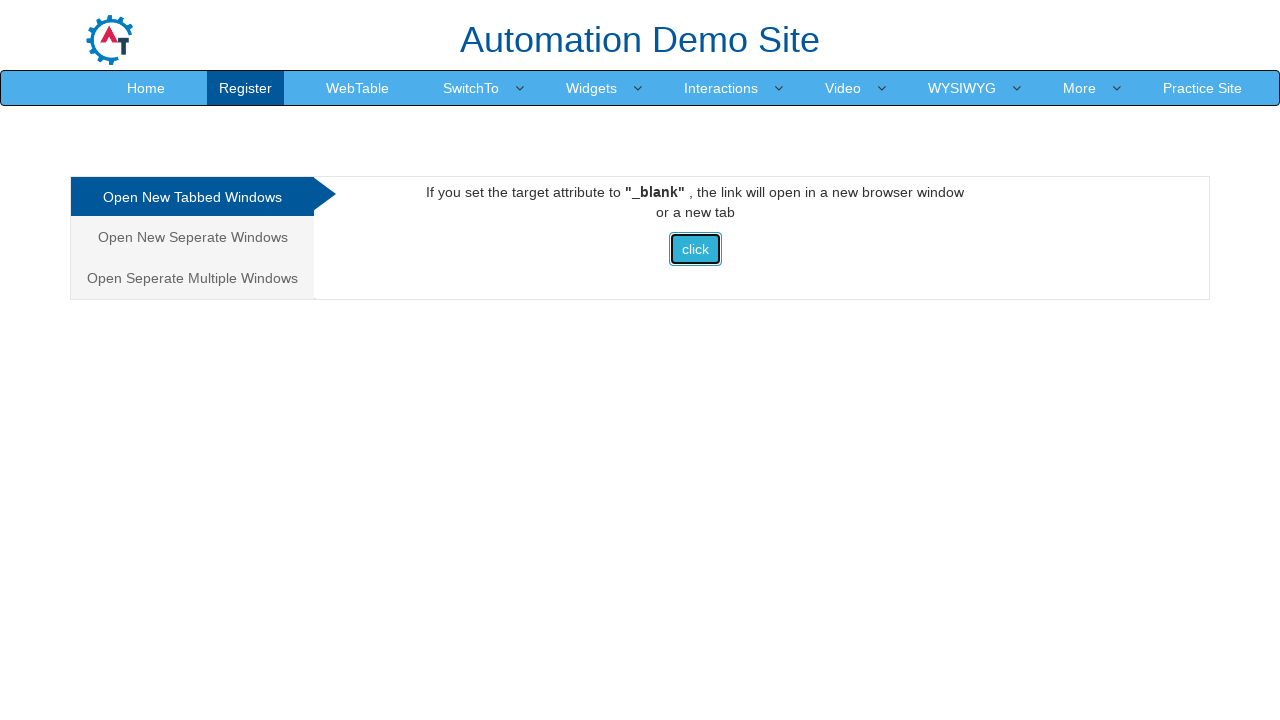

Retrieved all open pages/tabs from context
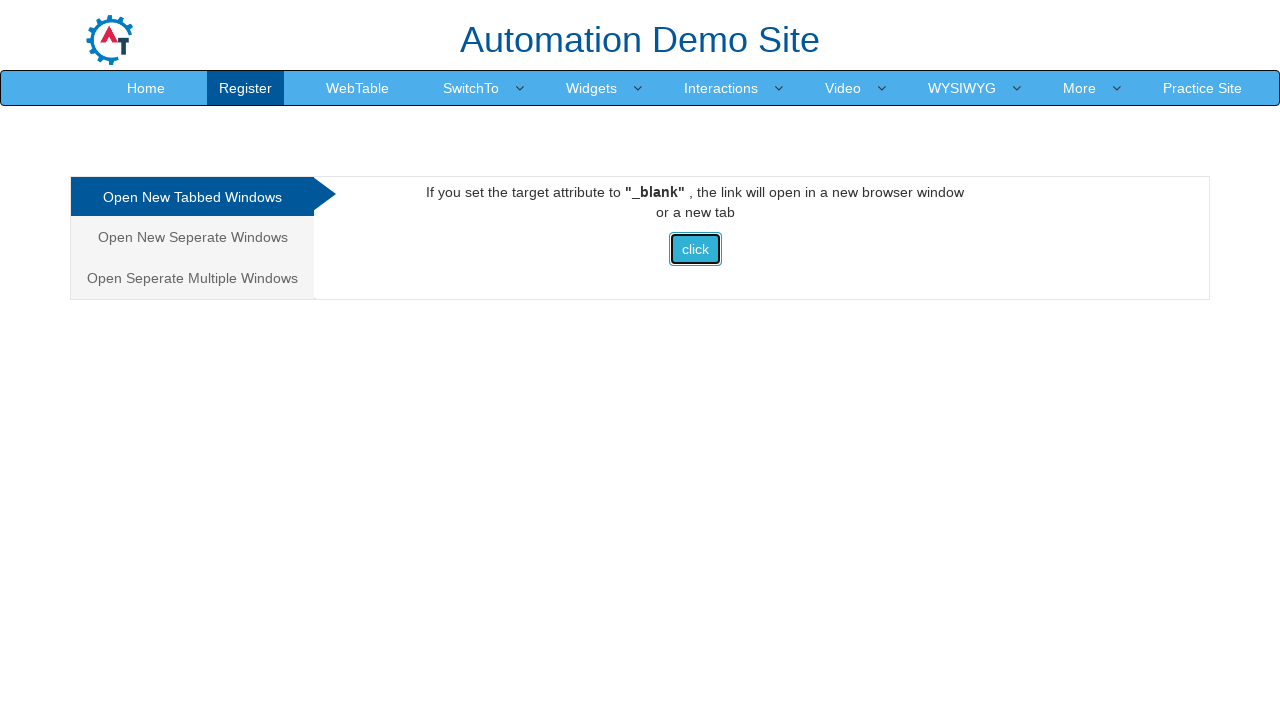

Brought page to front with title: Frames & windows
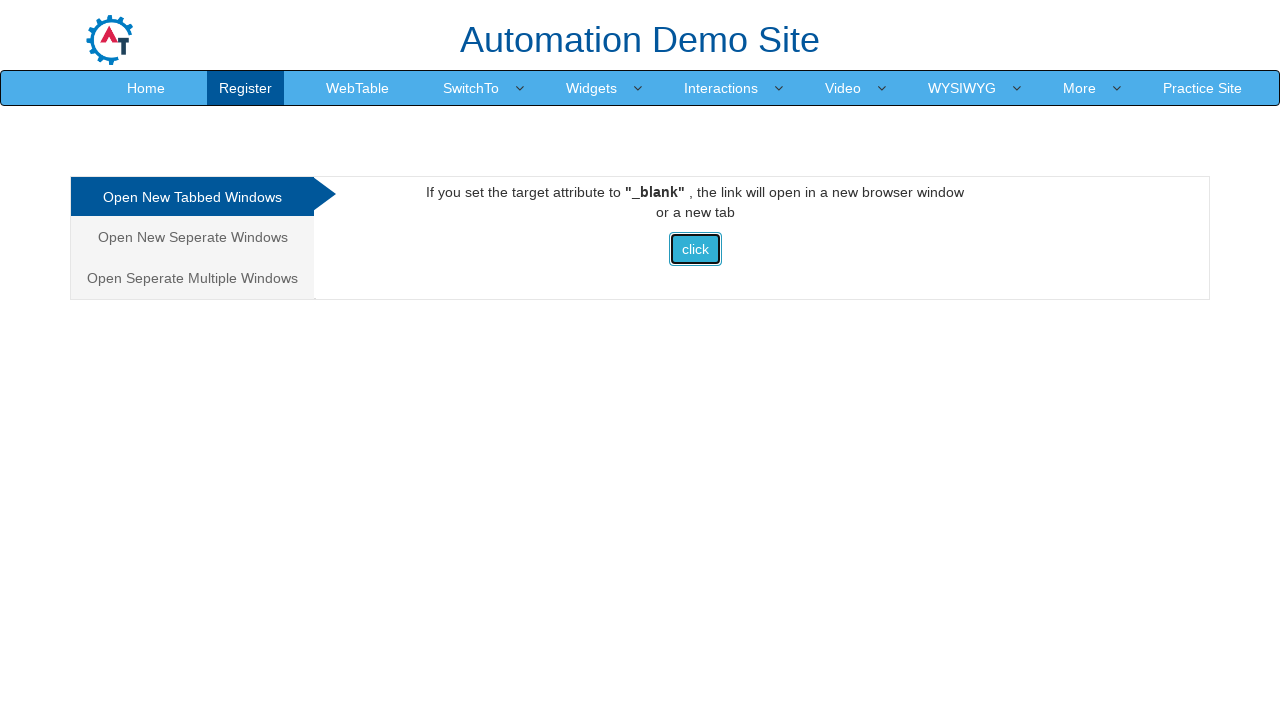

Brought page to front with title: Selenium
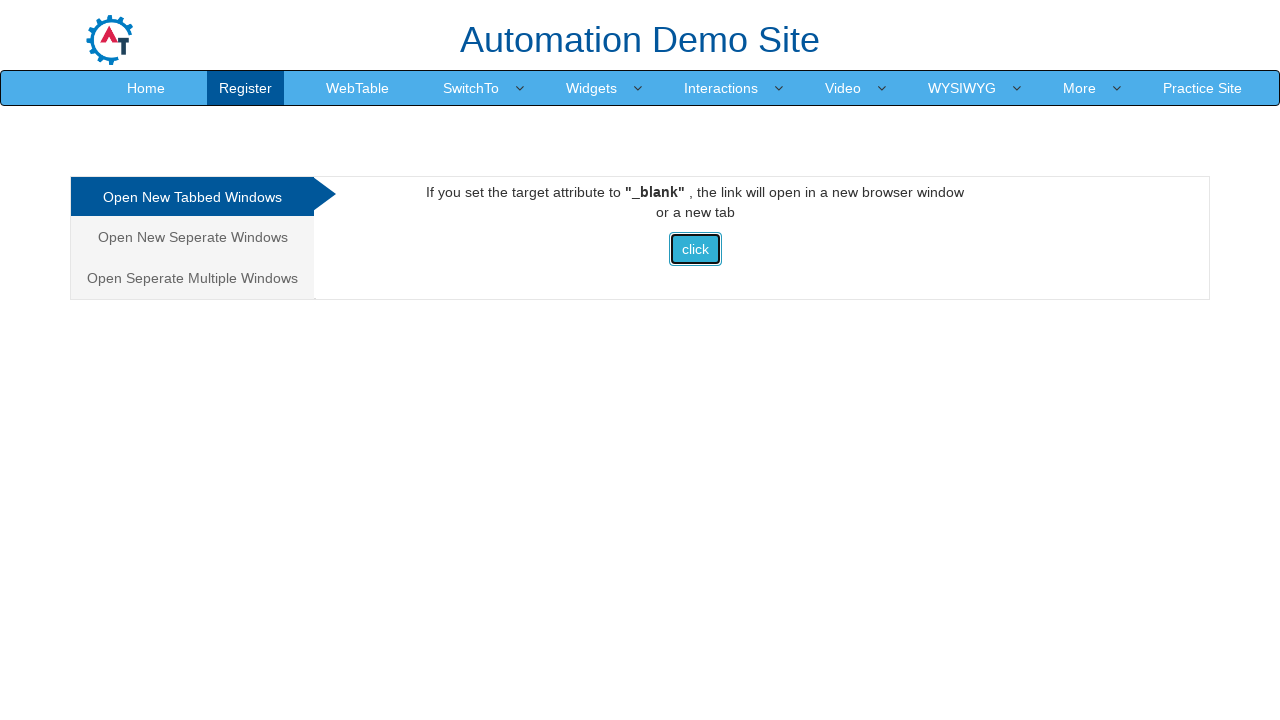

Waited 2000ms to observe results
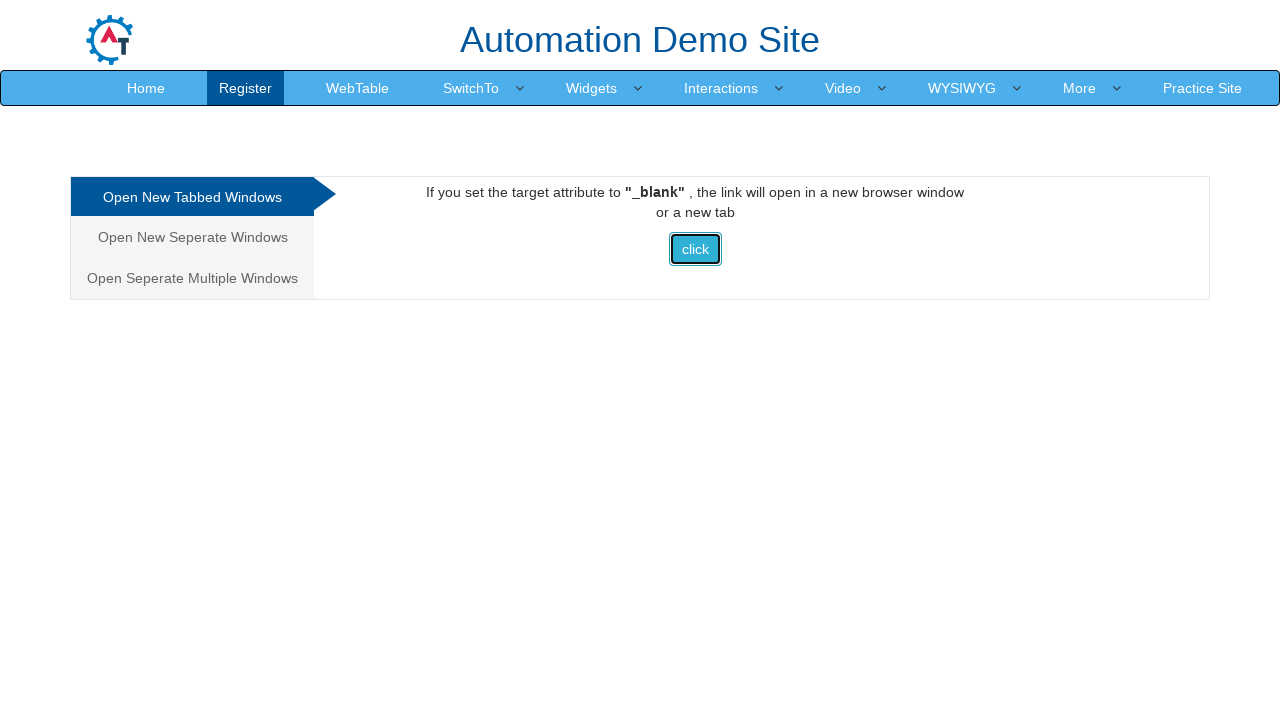

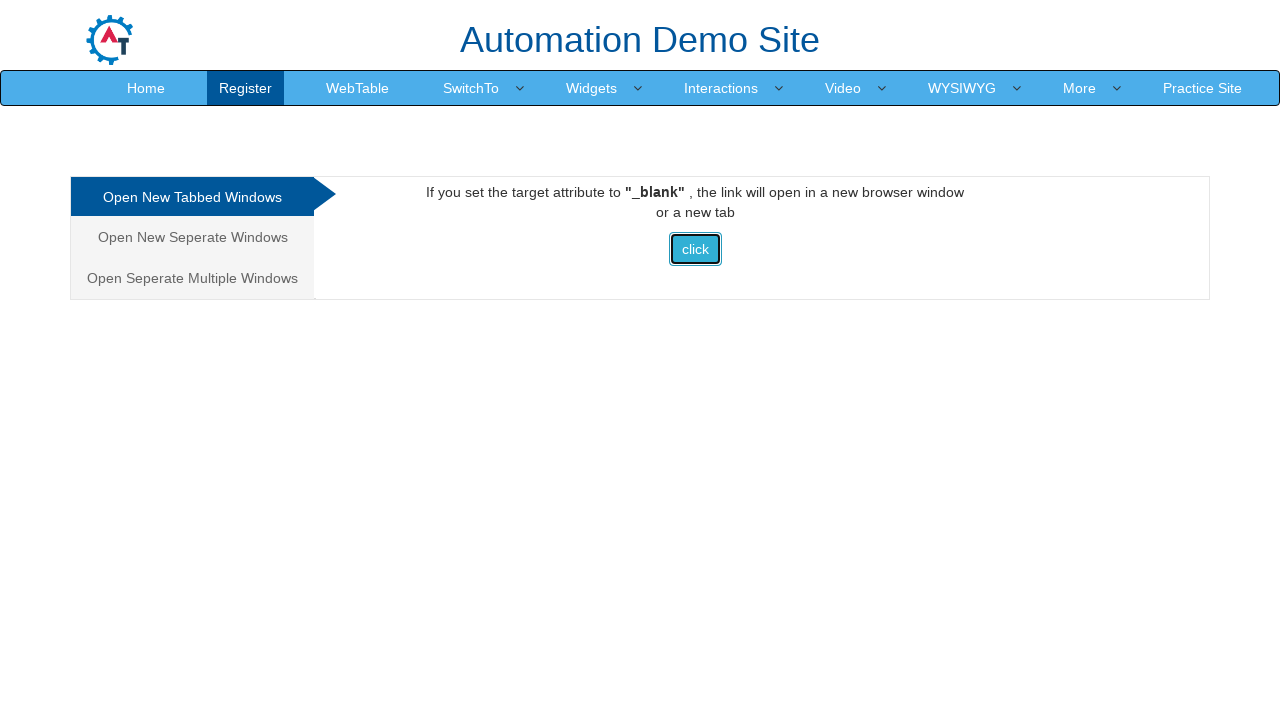